Adds multiple specific products (Apple, Potato, Capsicum, Pomegranate) to the shopping cart by finding them in the product list and clicking their add buttons

Starting URL: https://rahulshettyacademy.com/seleniumPractise/#/

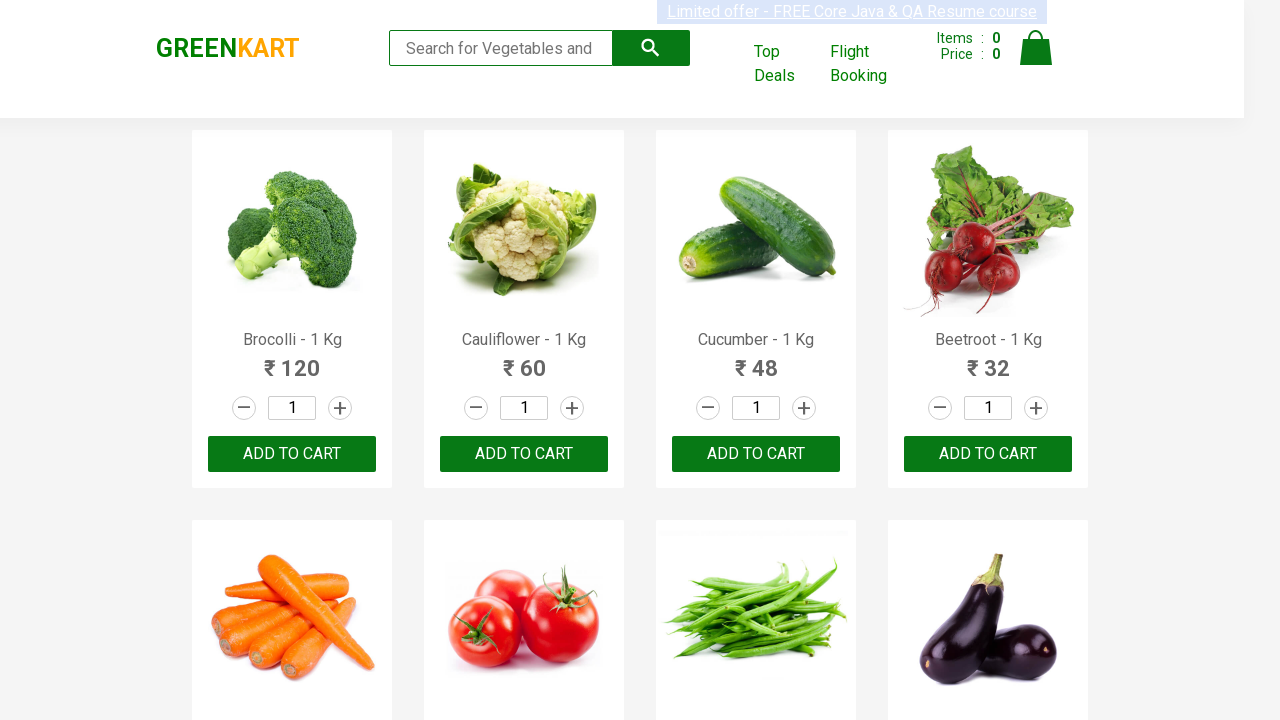

Retrieved all product elements from the page
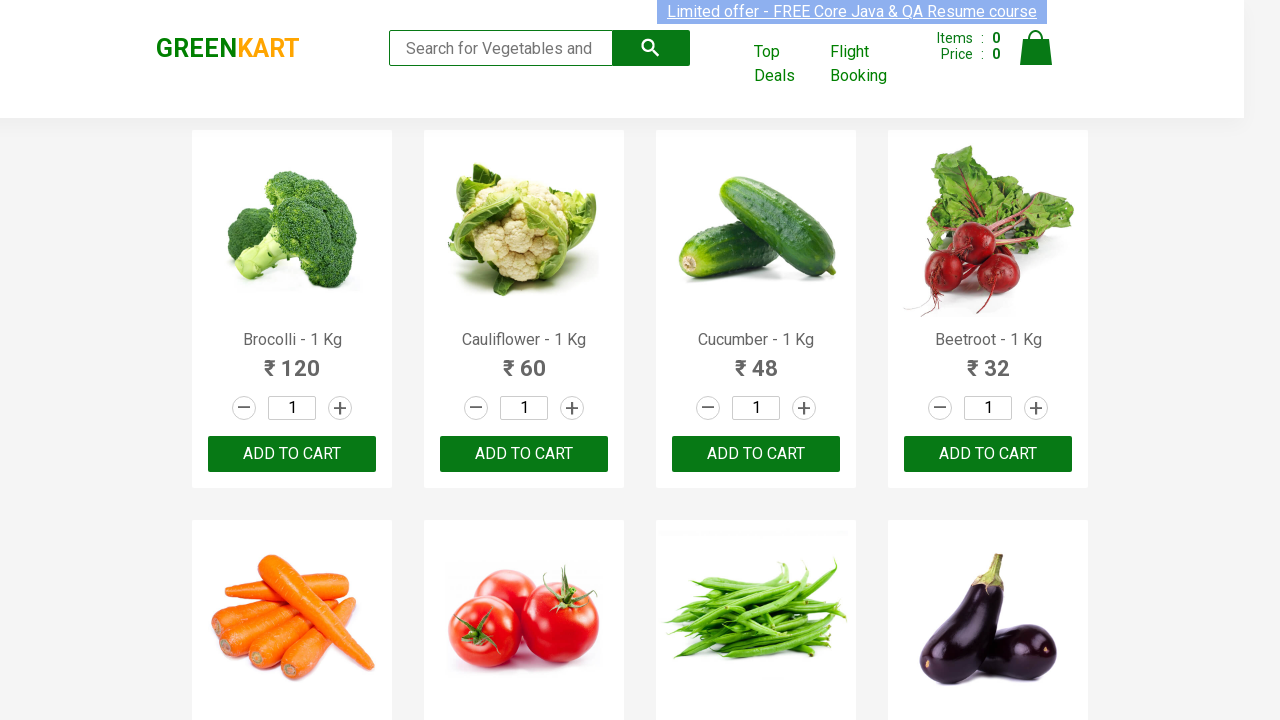

Clicked add to cart button for Capsicum at (292, 360) on div.product-action > button >> nth=8
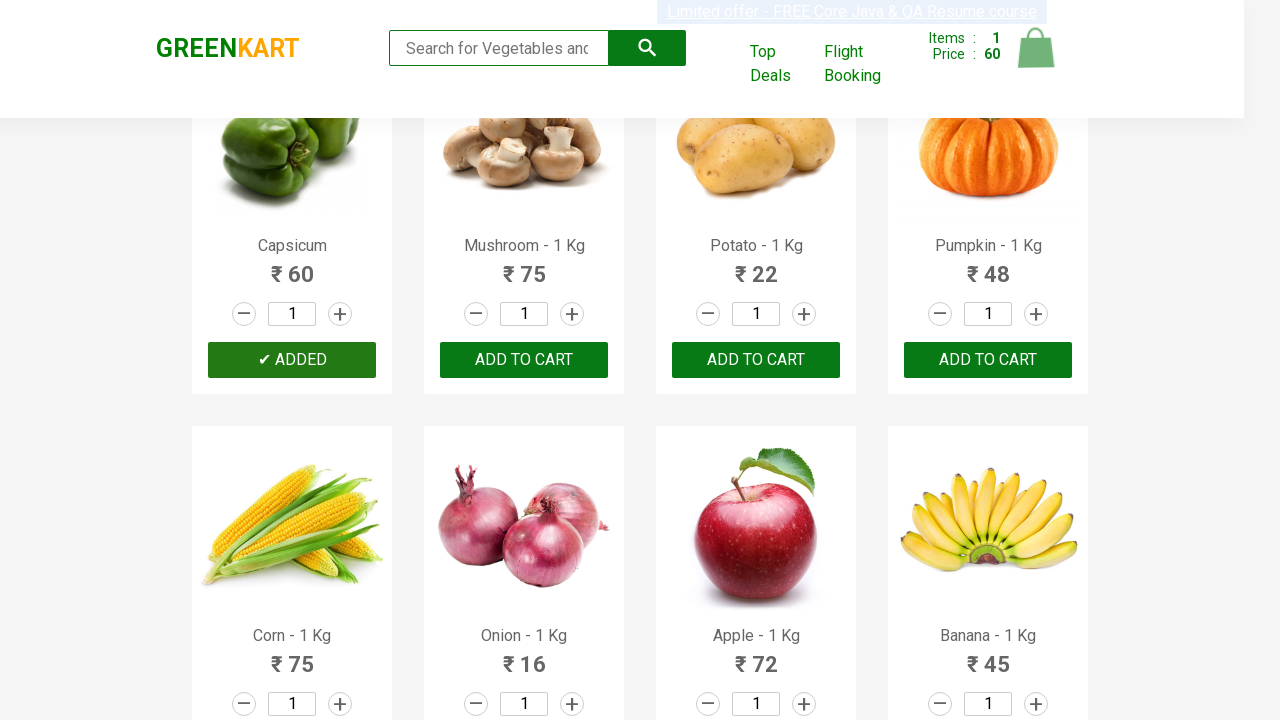

Clicked add to cart button for Potato at (756, 360) on div.product-action > button >> nth=10
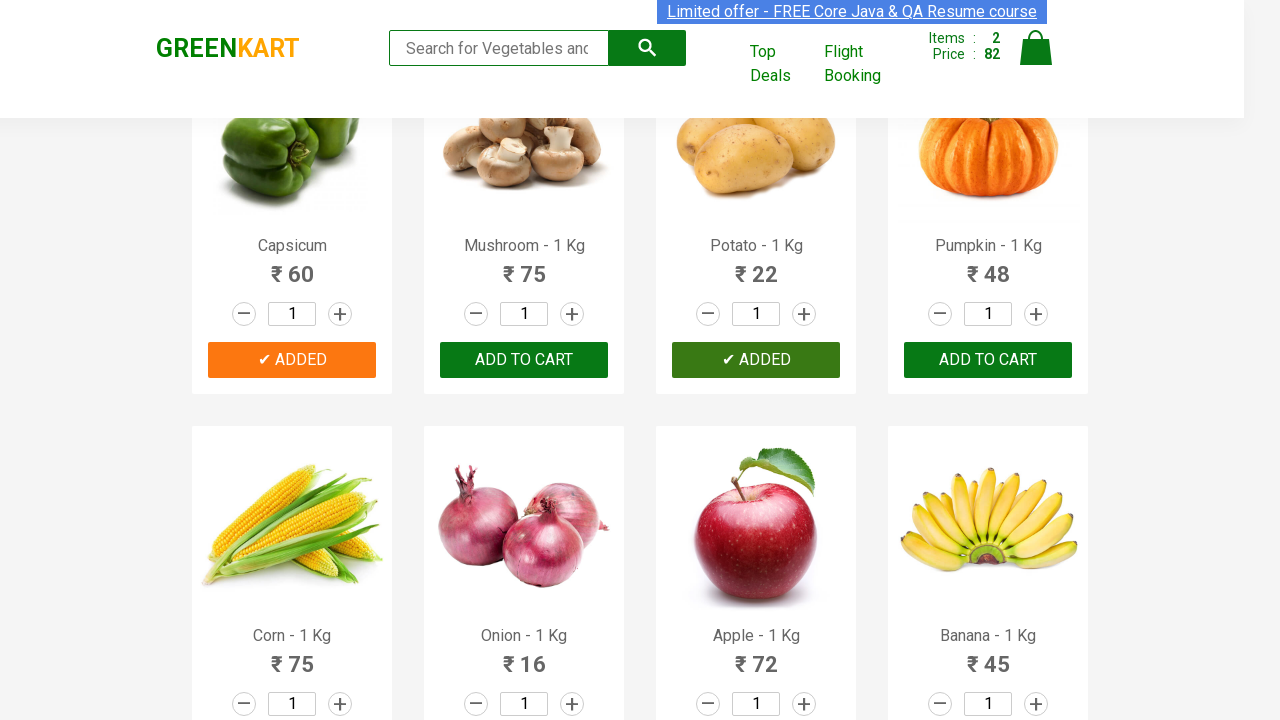

Clicked add to cart button for Apple at (756, 360) on div.product-action > button >> nth=14
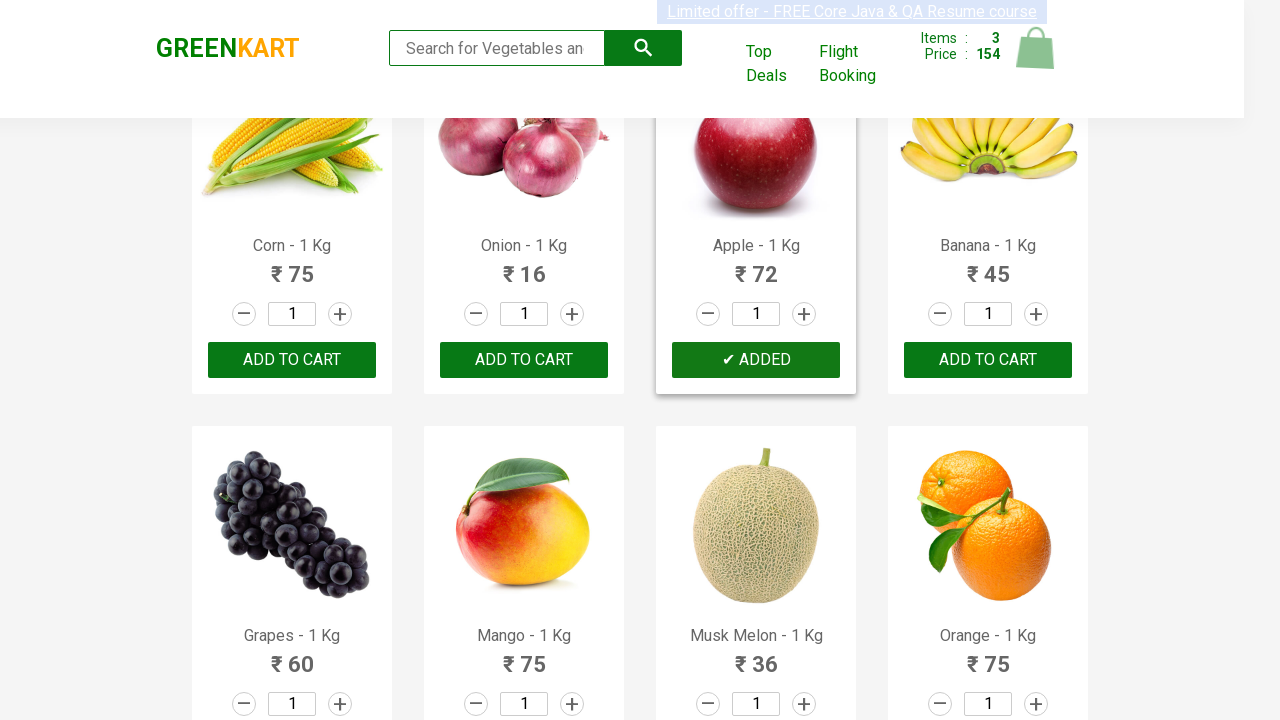

Clicked add to cart button for Pomegranate at (524, 360) on div.product-action > button >> nth=21
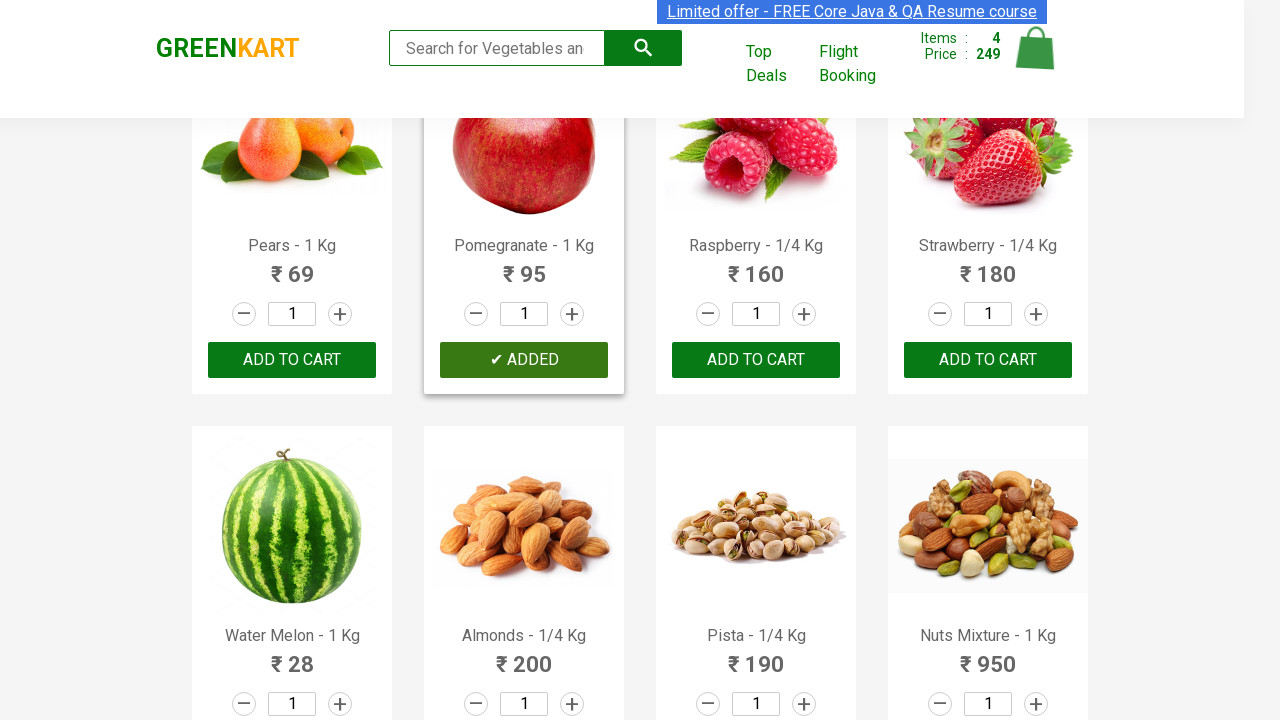

All 4 products have been added to cart
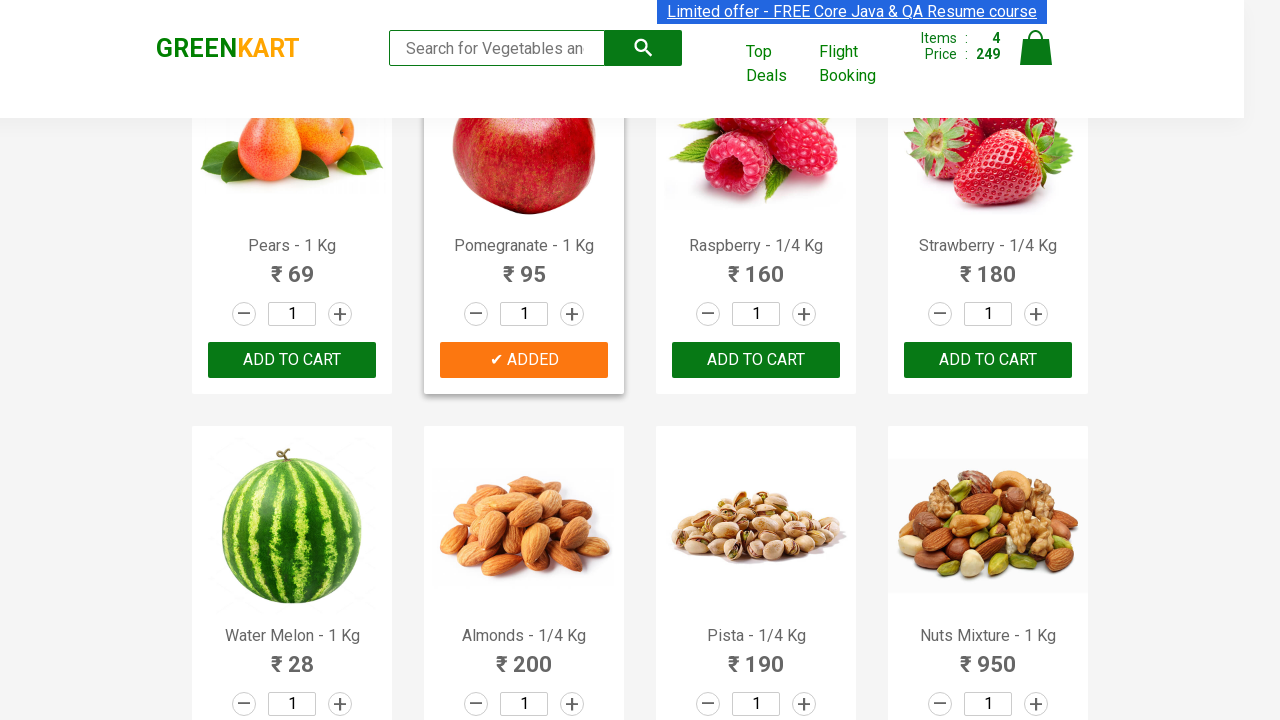

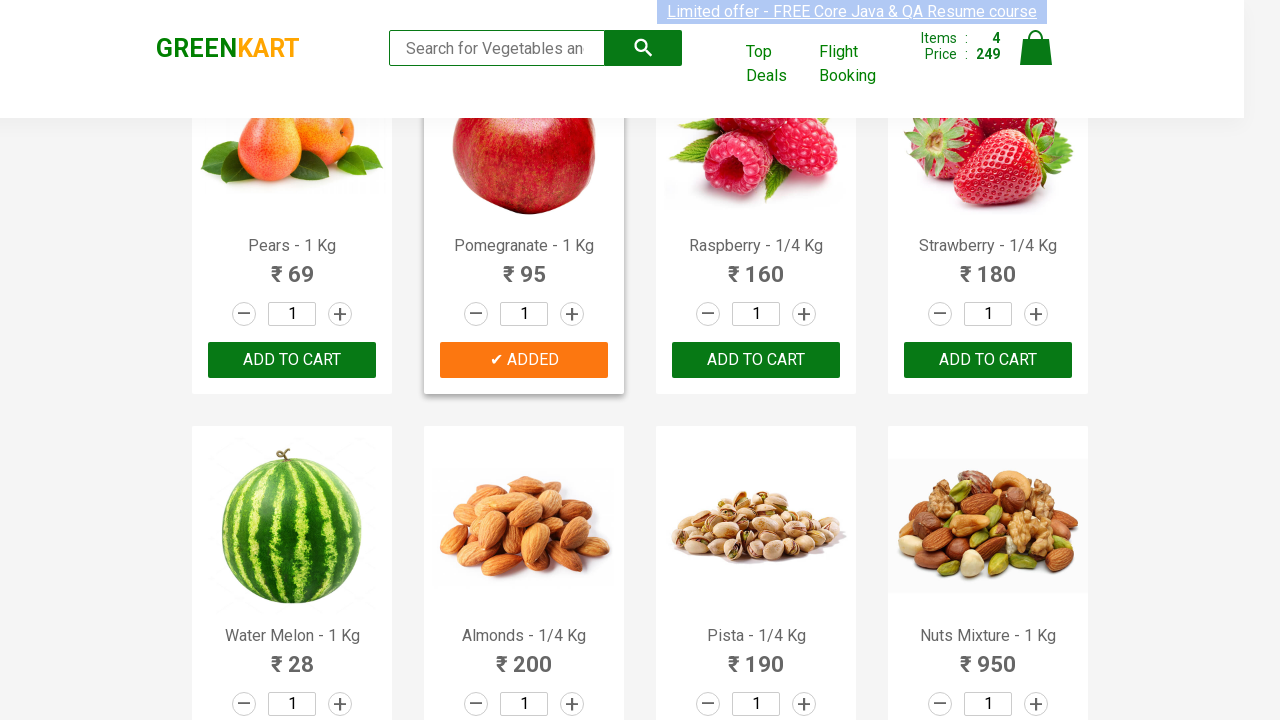